Tests clicking a button identified by its class name on the UI Test Automation Playground class attribute challenge page

Starting URL: http://uitestingplayground.com/classattr

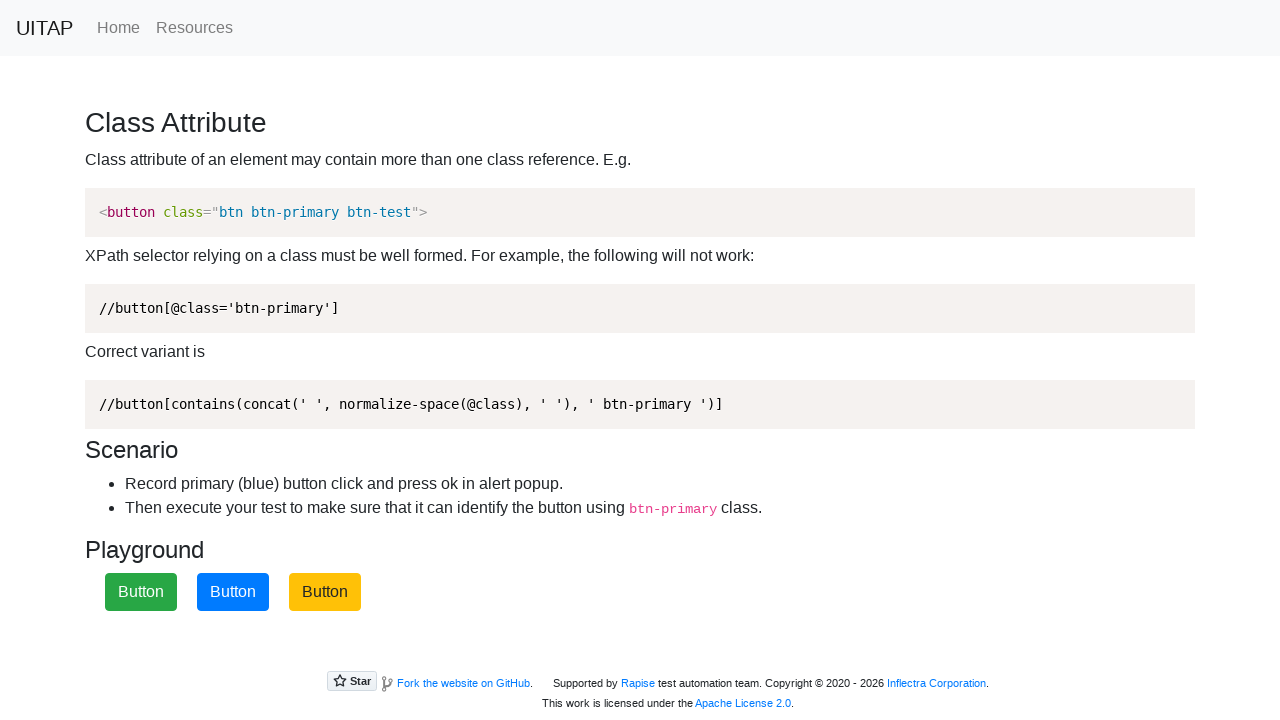

Navigated to UI Test Automation Playground class attribute challenge page
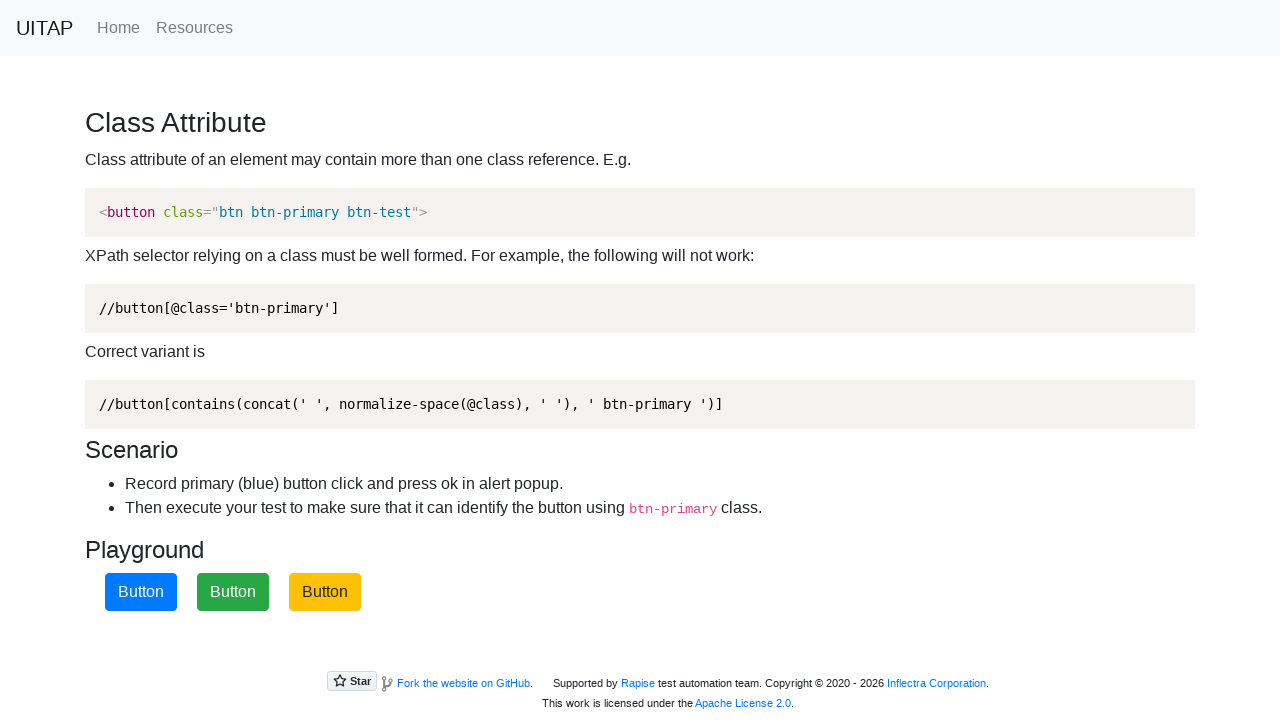

Clicked button identified by primary class name at (141, 592) on .btn-primary
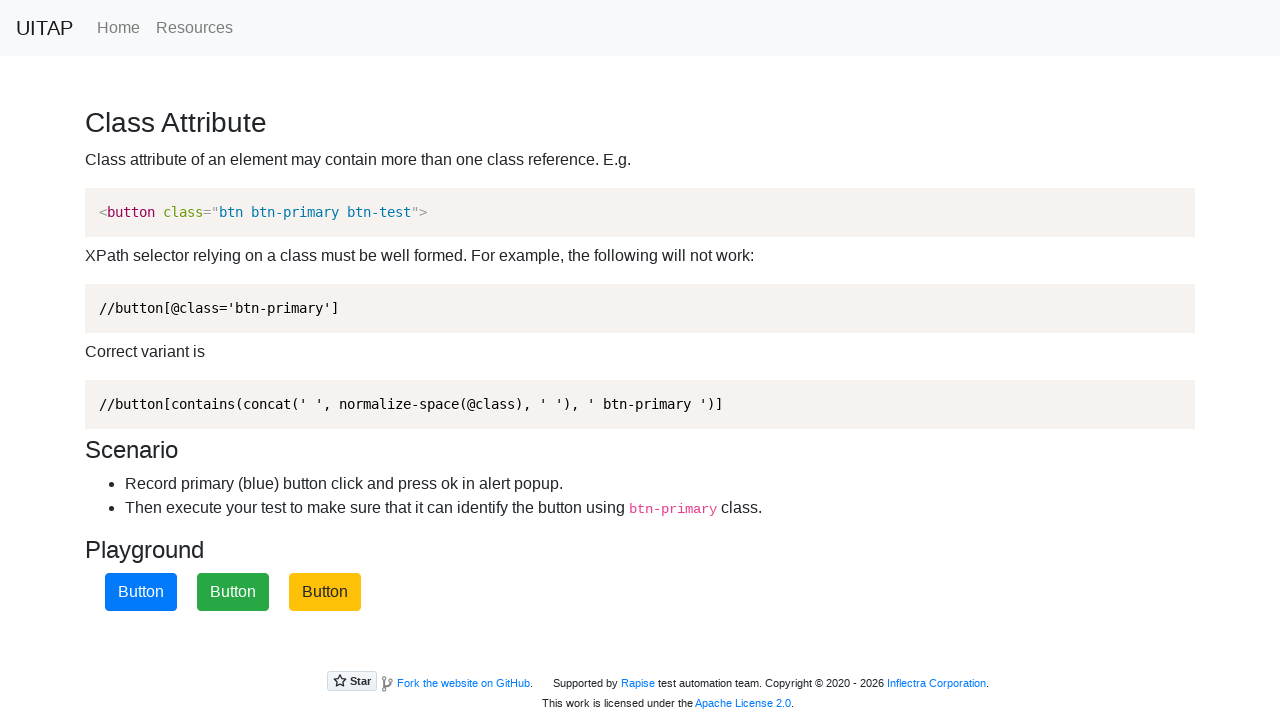

Waited 1 second for any resulting action
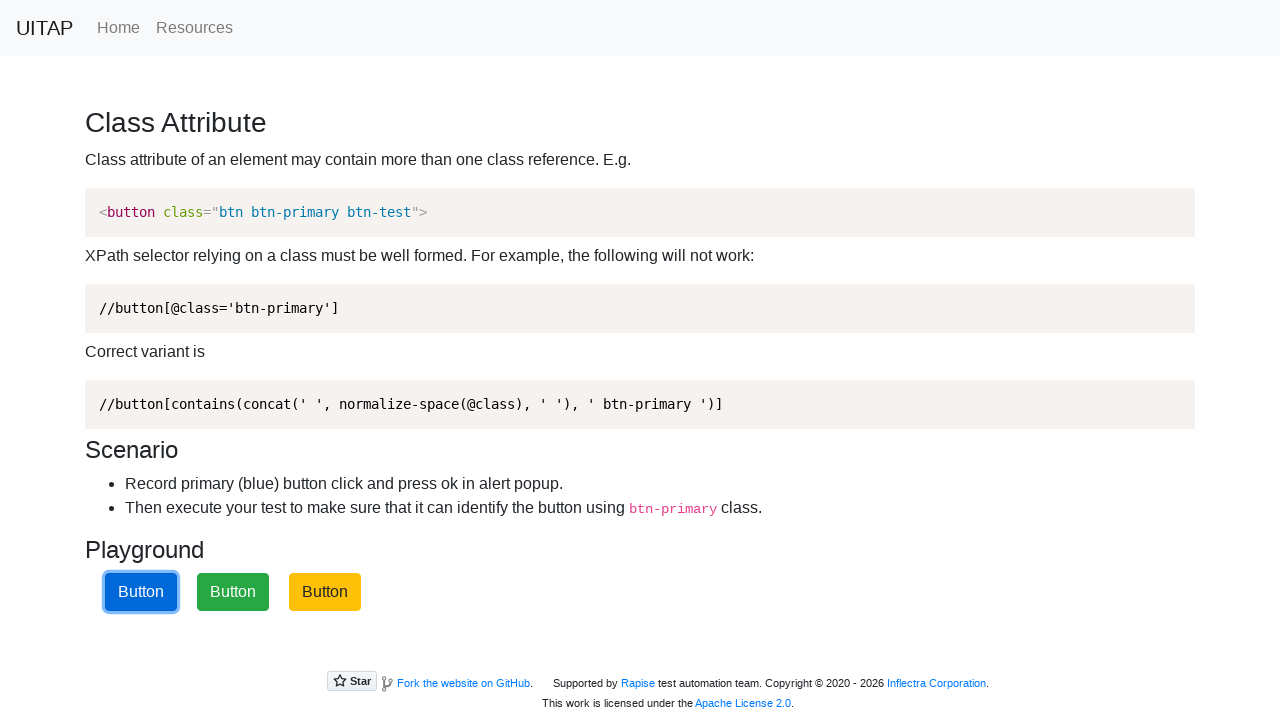

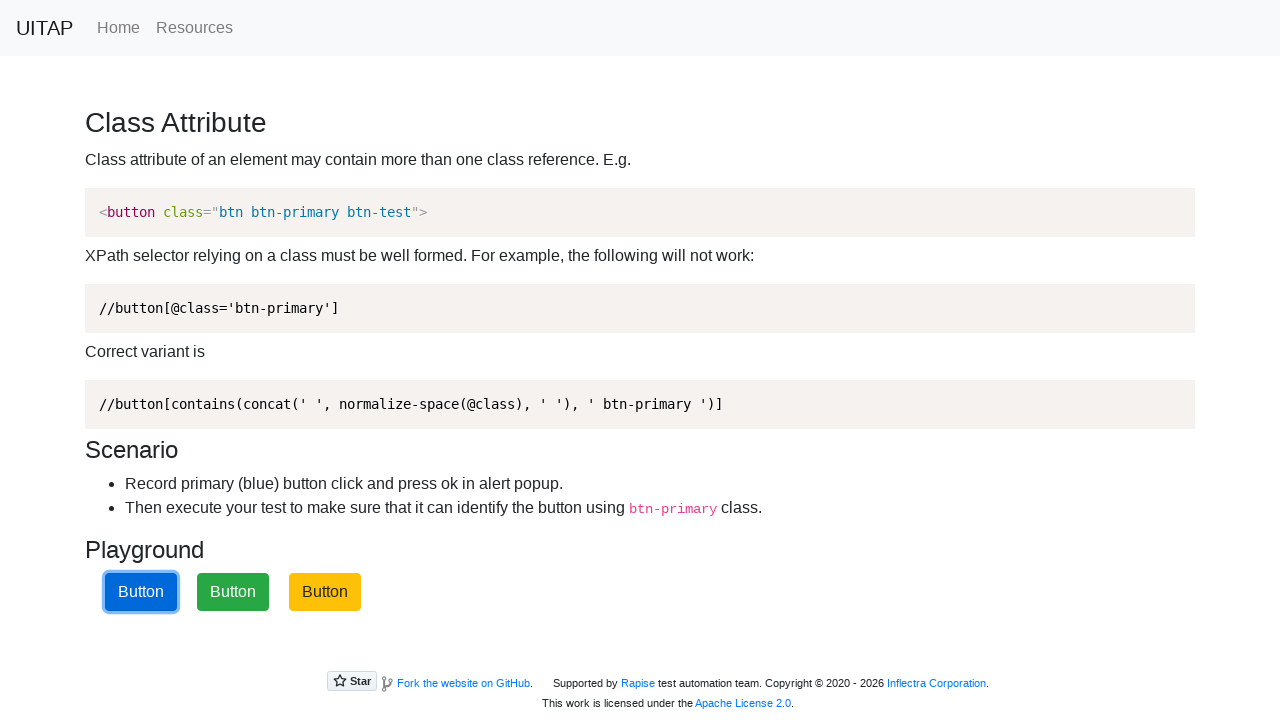